Tests that the currently applied filter is highlighted in the navigation

Starting URL: https://demo.playwright.dev/todomvc

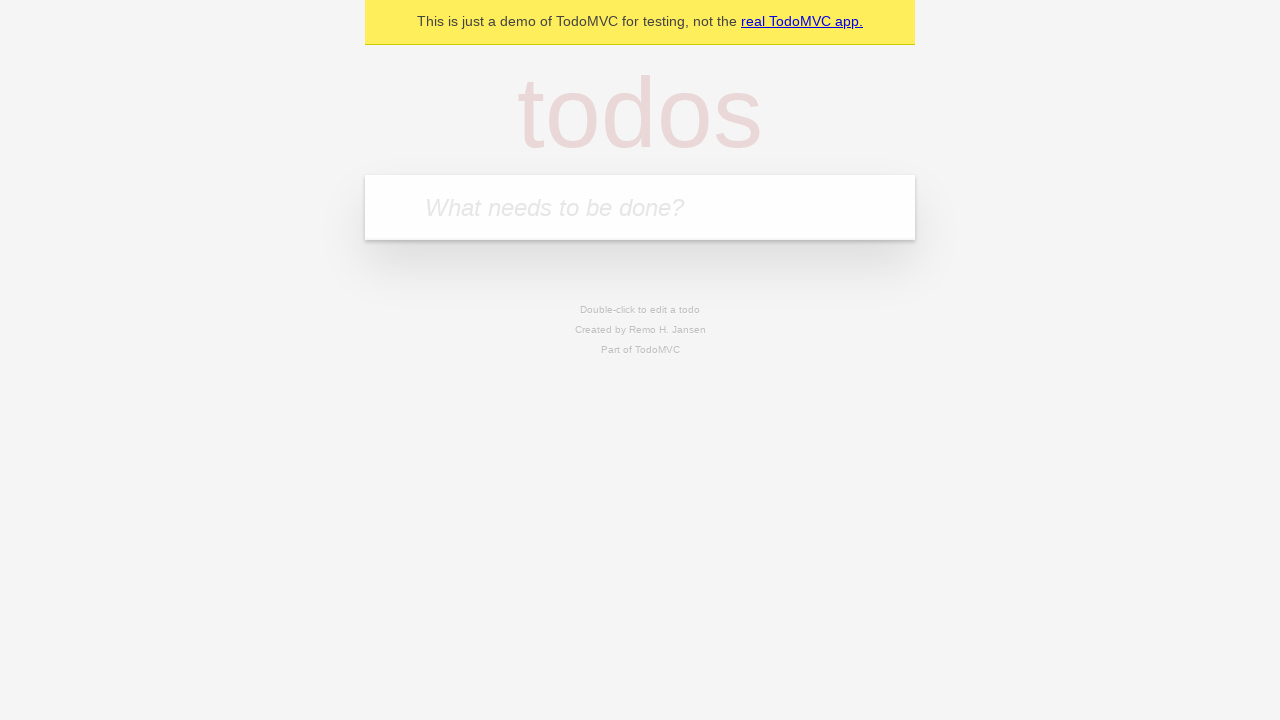

Navigated to TodoMVC demo application
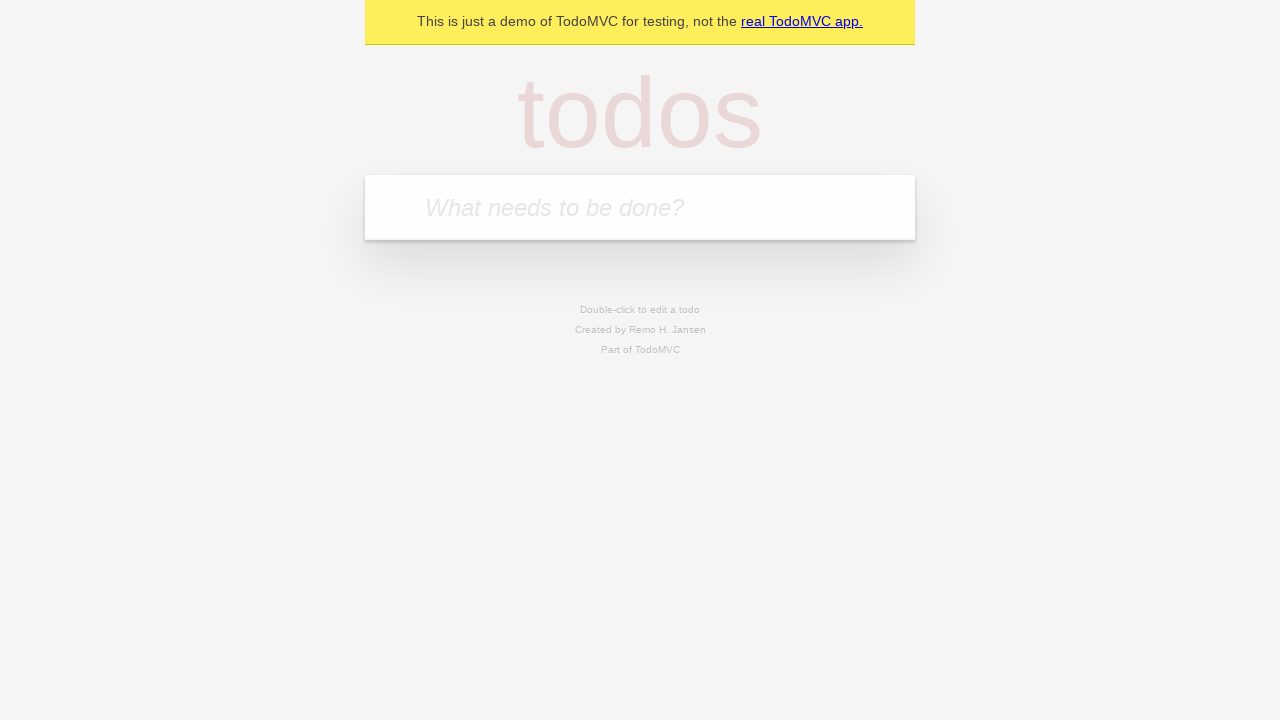

Located the 'What needs to be done?' input field
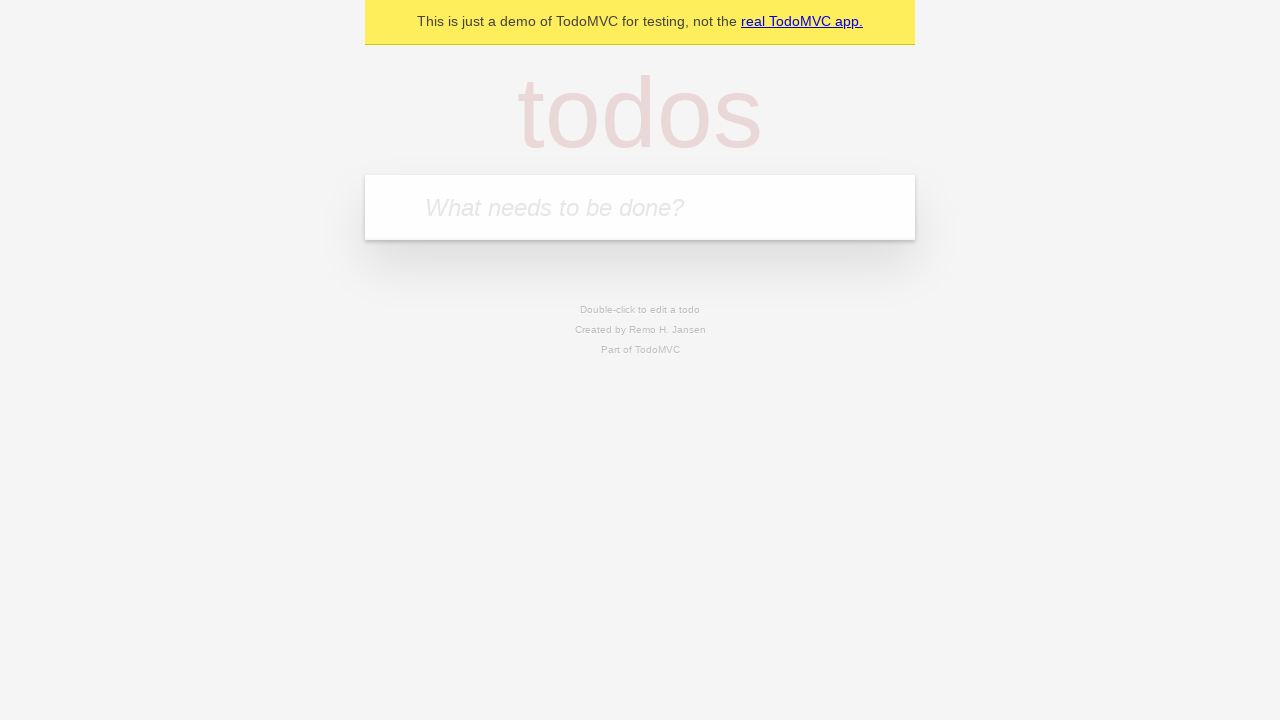

Filled todo field with 'buy some cheese' on internal:attr=[placeholder="What needs to be done?"i]
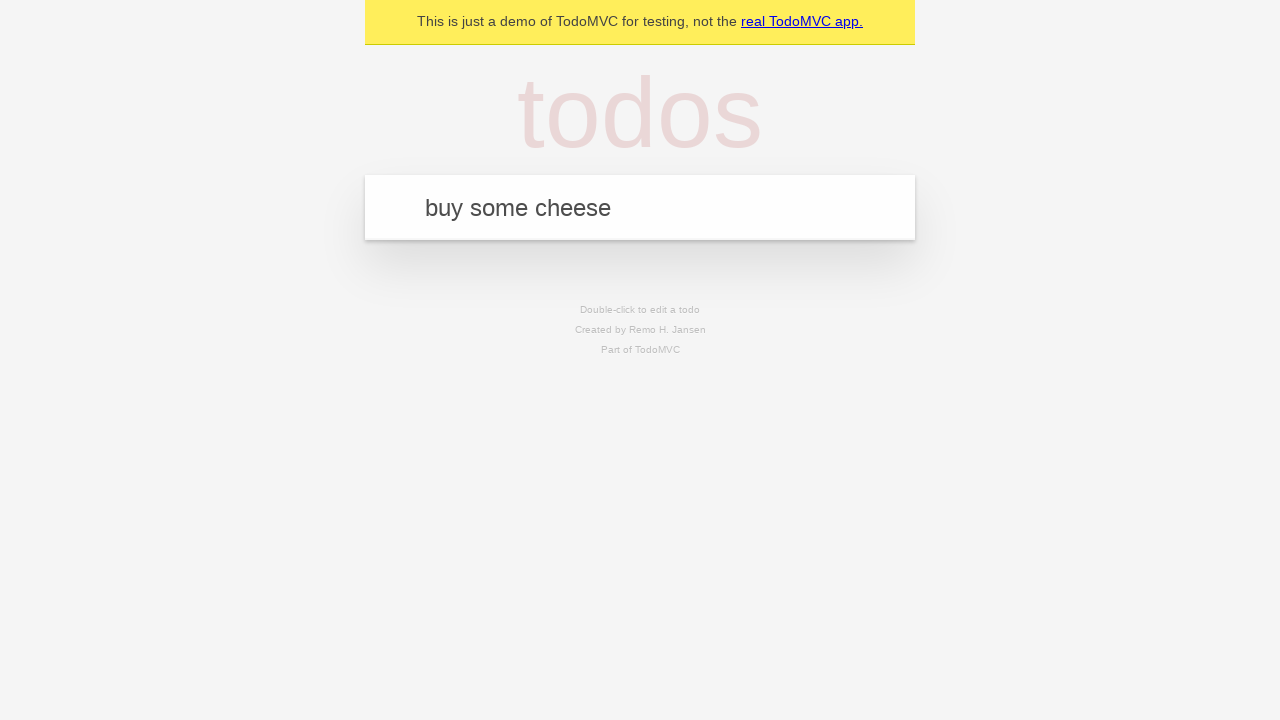

Submitted todo item 'buy some cheese' on internal:attr=[placeholder="What needs to be done?"i]
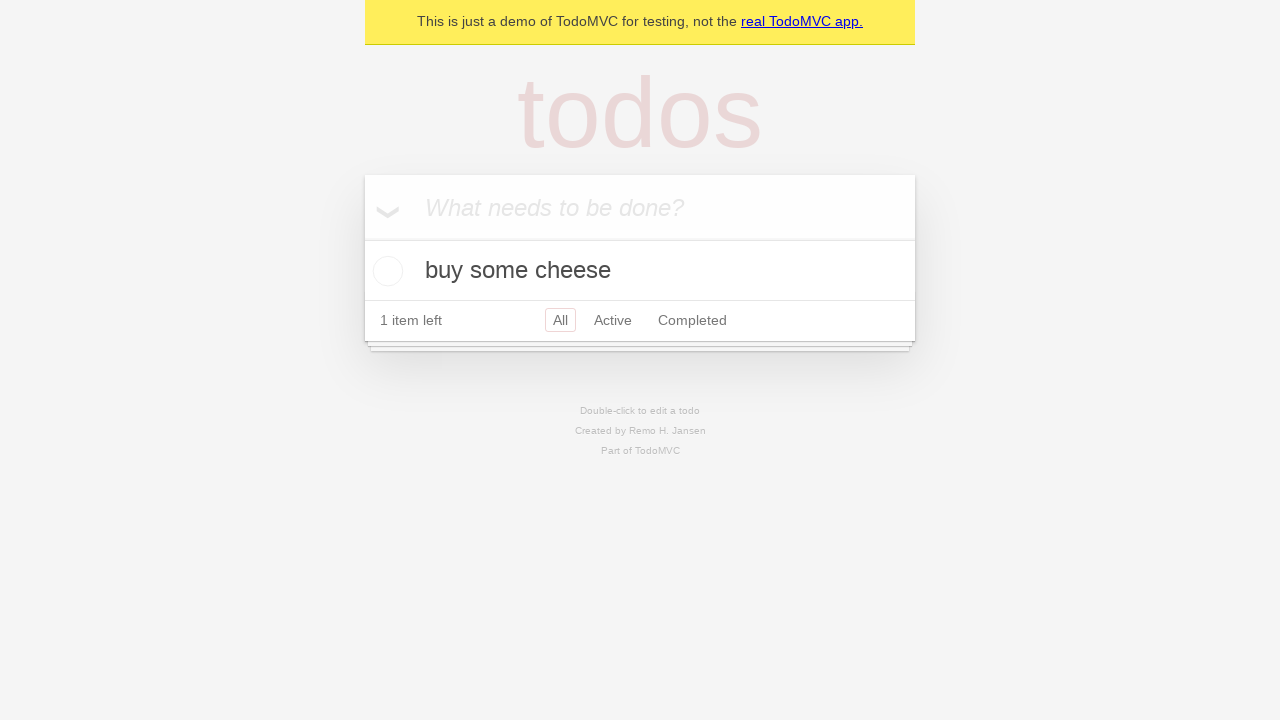

Filled todo field with 'feed the cat' on internal:attr=[placeholder="What needs to be done?"i]
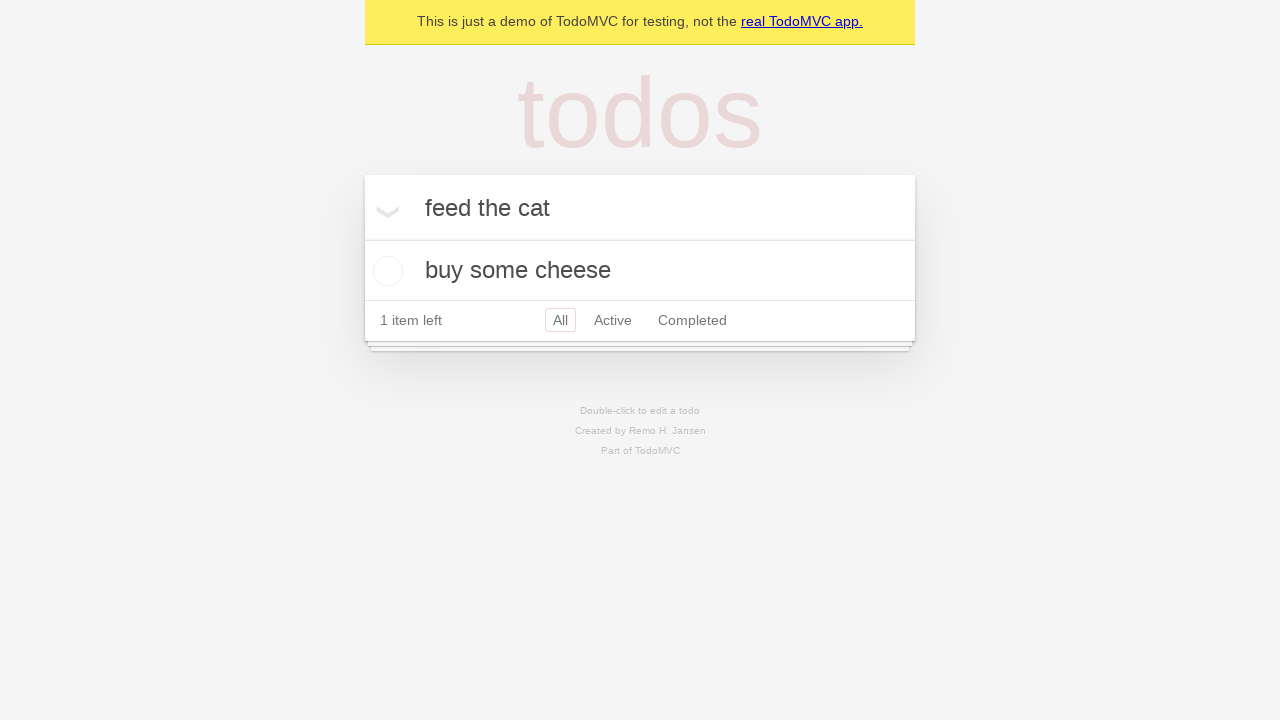

Submitted todo item 'feed the cat' on internal:attr=[placeholder="What needs to be done?"i]
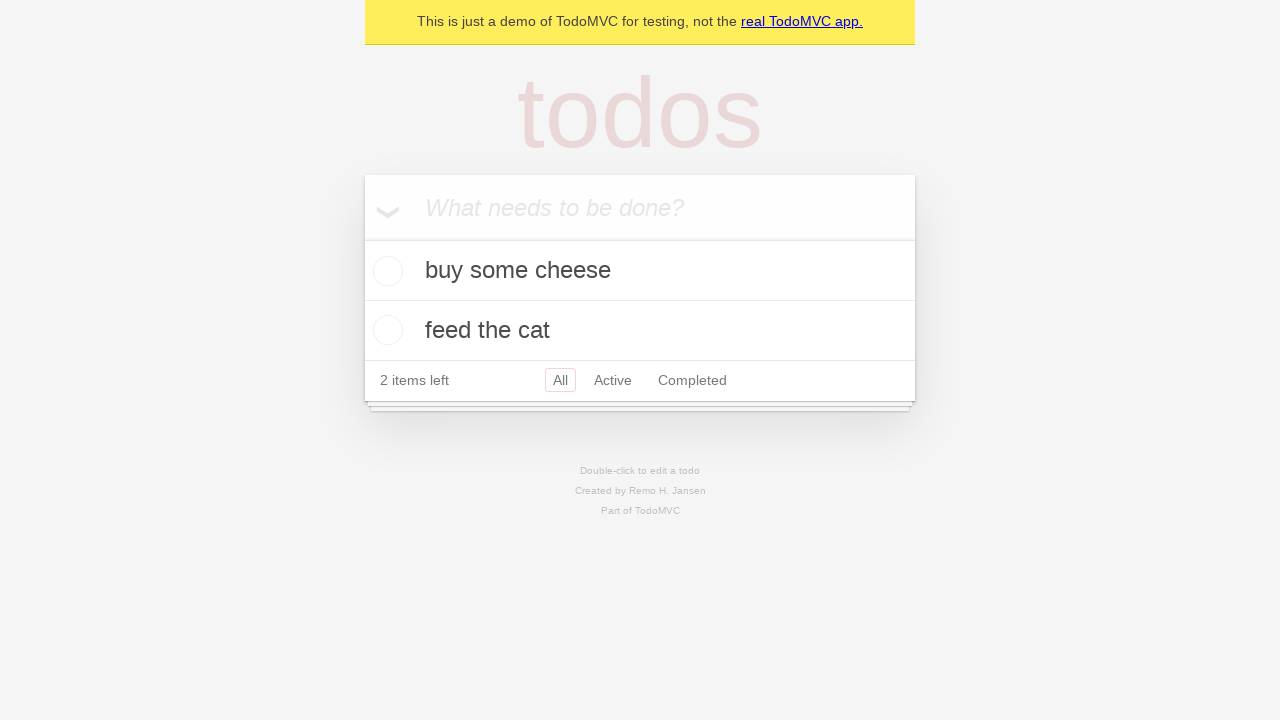

Filled todo field with 'book a doctors appointment' on internal:attr=[placeholder="What needs to be done?"i]
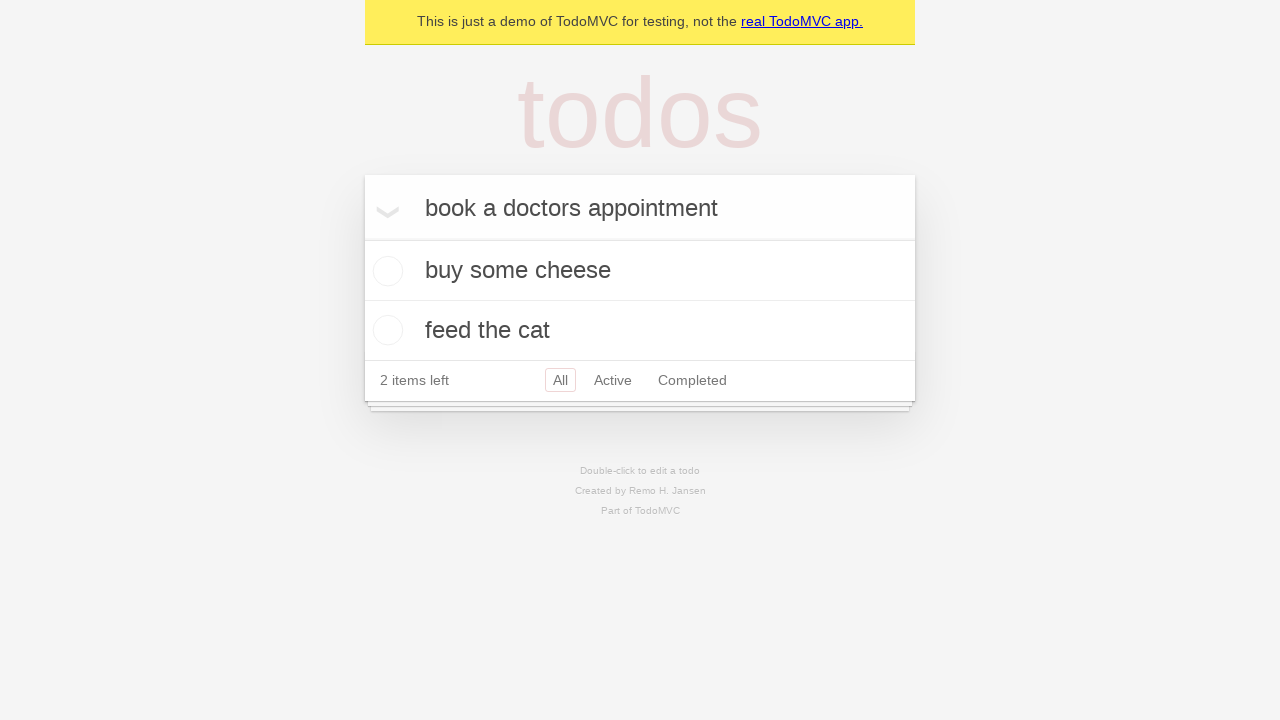

Submitted todo item 'book a doctors appointment' on internal:attr=[placeholder="What needs to be done?"i]
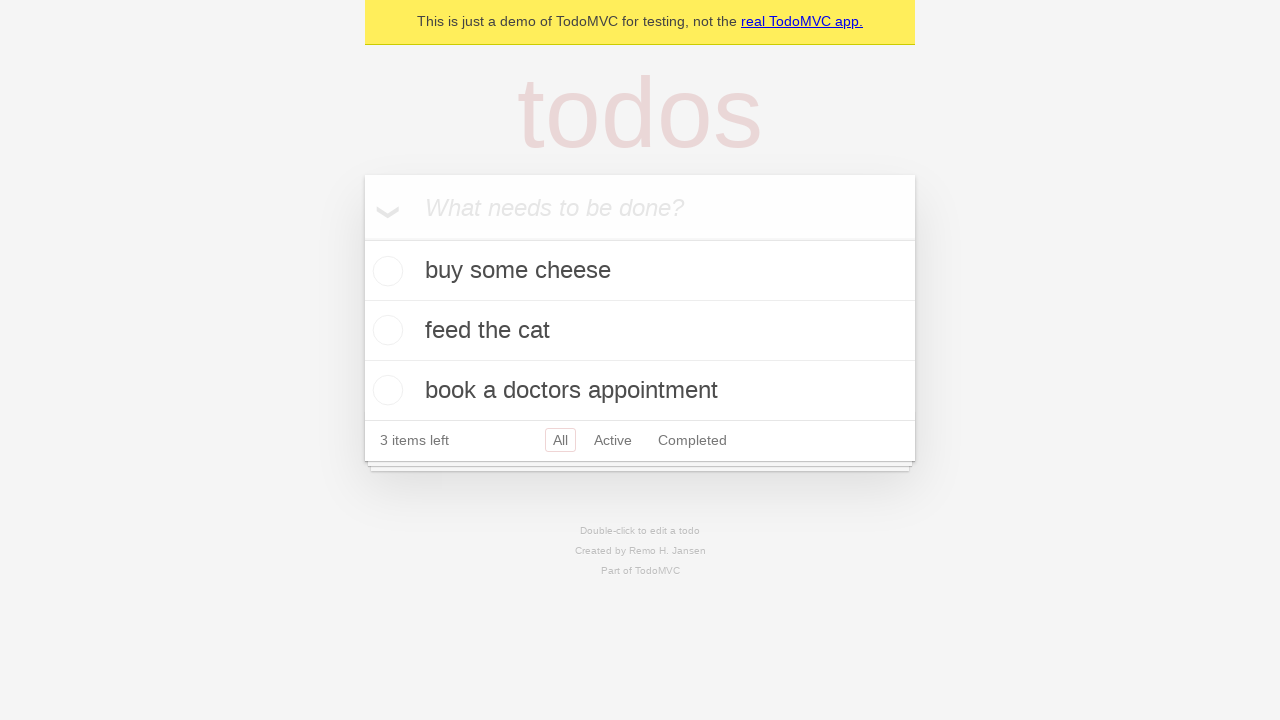

Located the 'Active' filter link
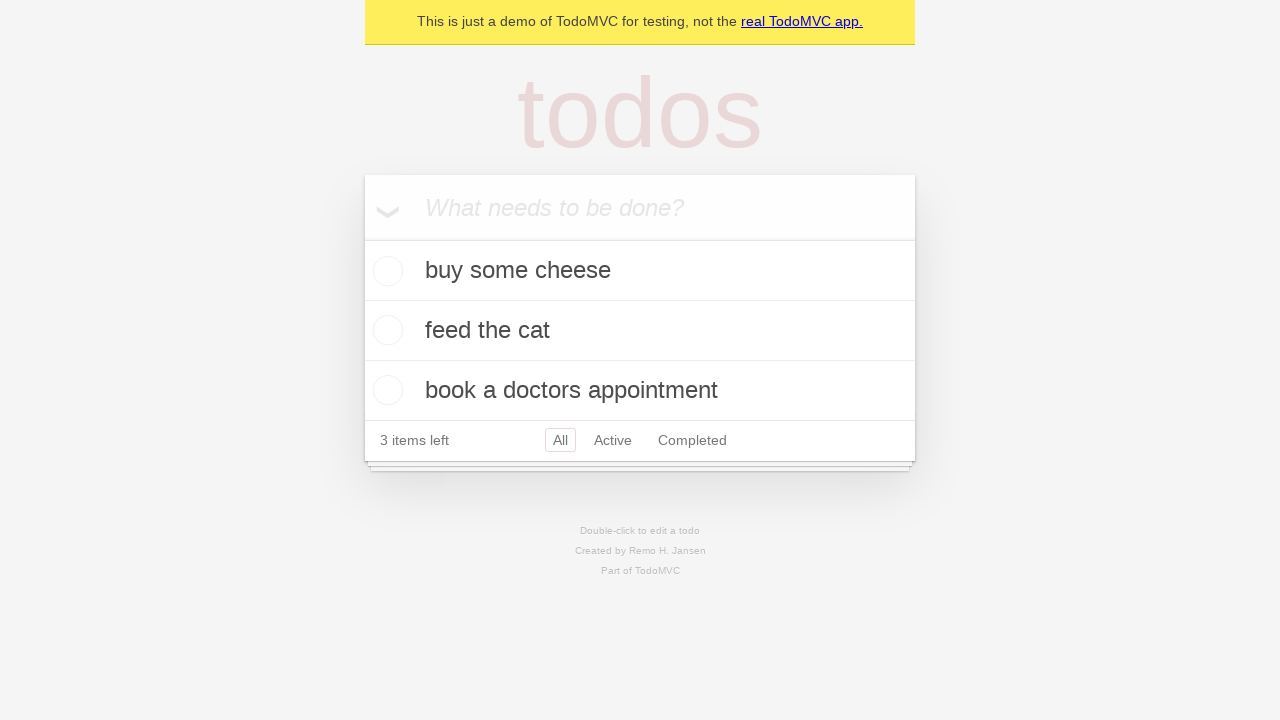

Located the 'Completed' filter link
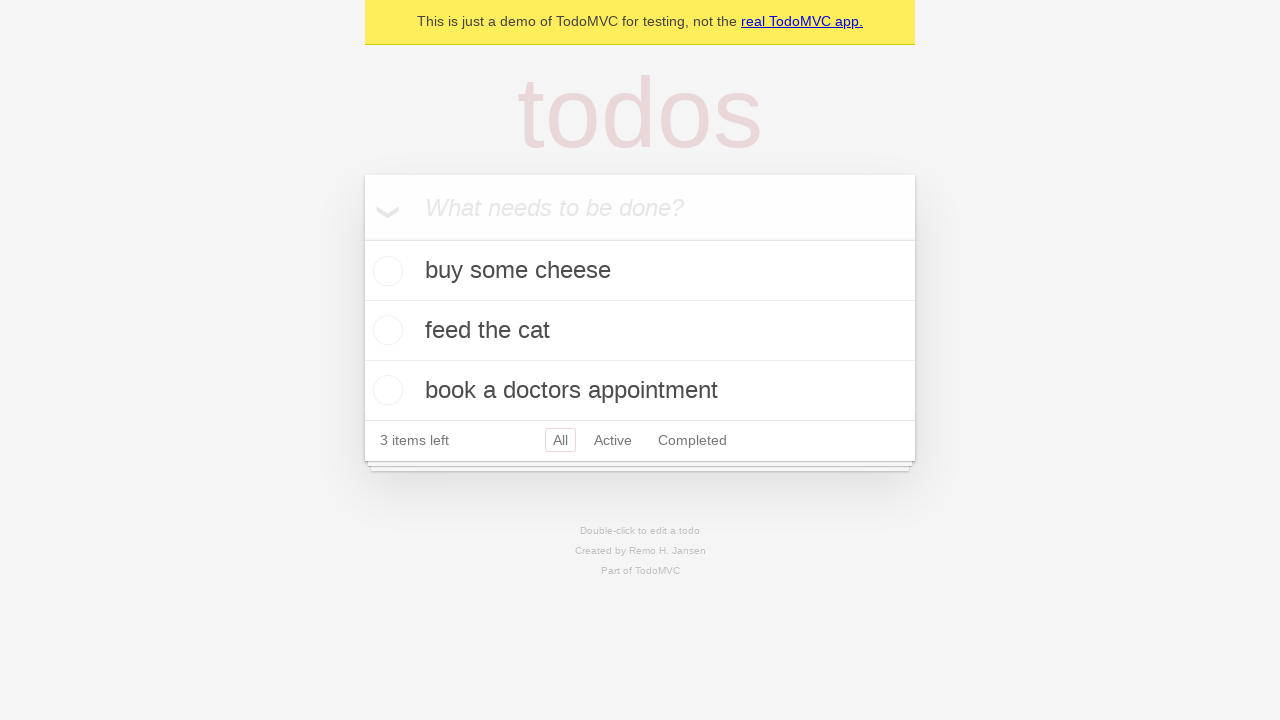

Clicked the 'Active' filter link at (613, 440) on internal:role=link[name="Active"i]
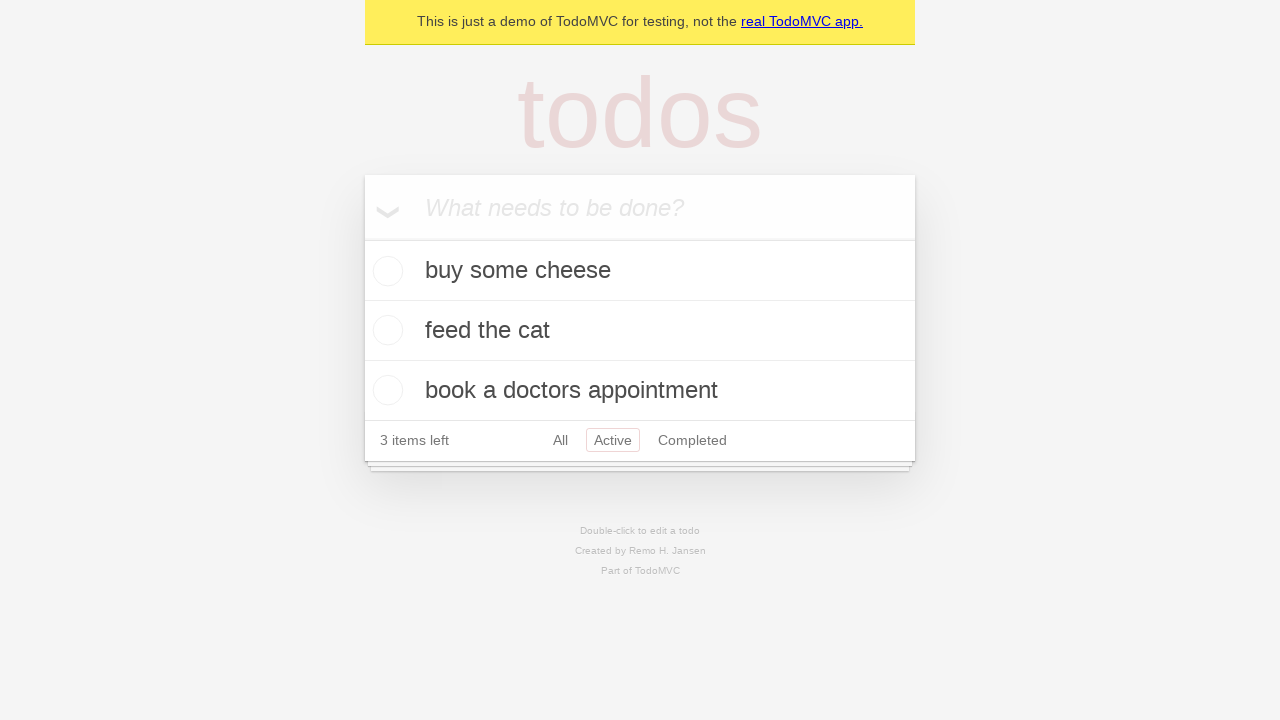

Clicked the 'Completed' filter link at (692, 440) on internal:role=link[name="Completed"i]
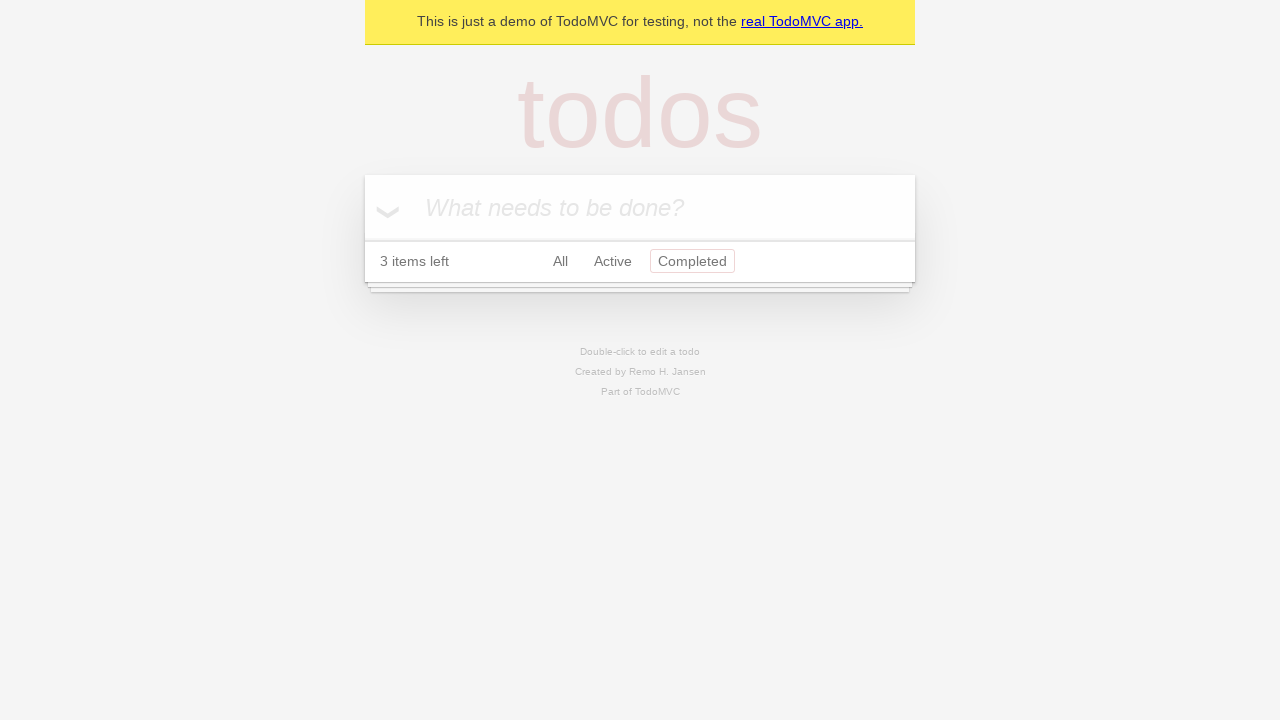

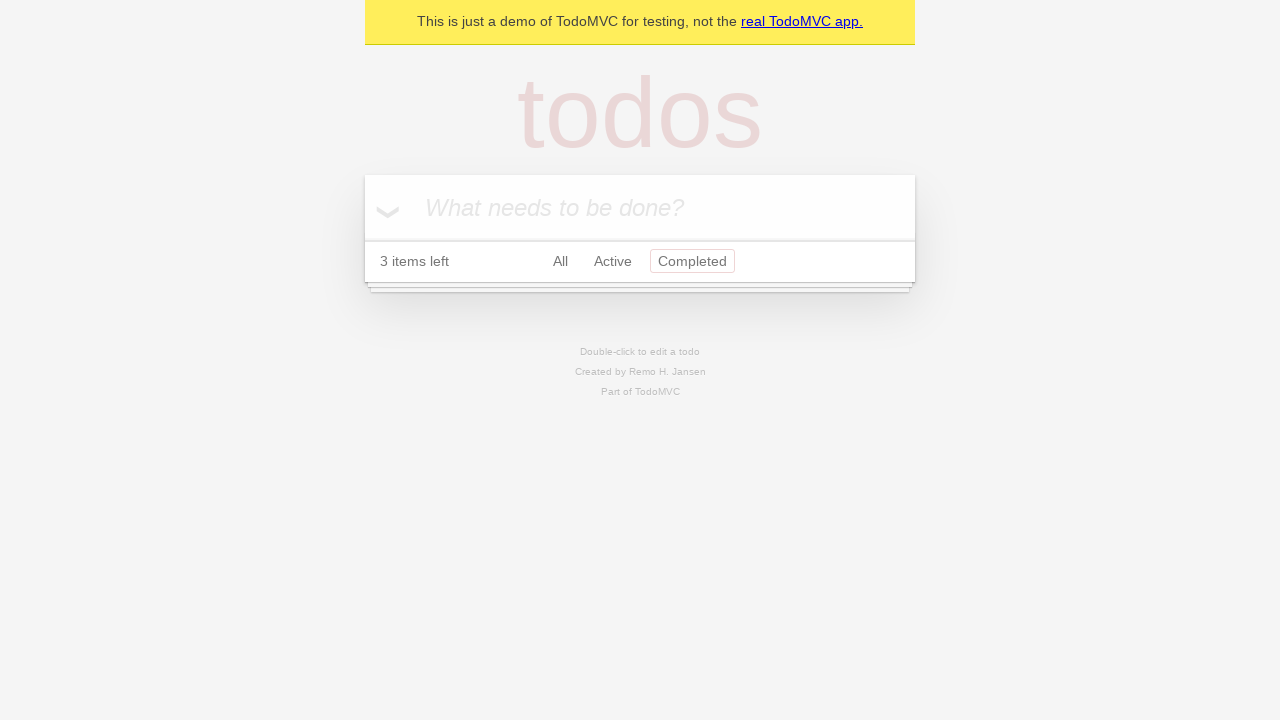